Tests drag and drop functionality on jQuery UI demo page by dragging an element into a droppable target within an iframe

Starting URL: https://jqueryui.com/droppable/

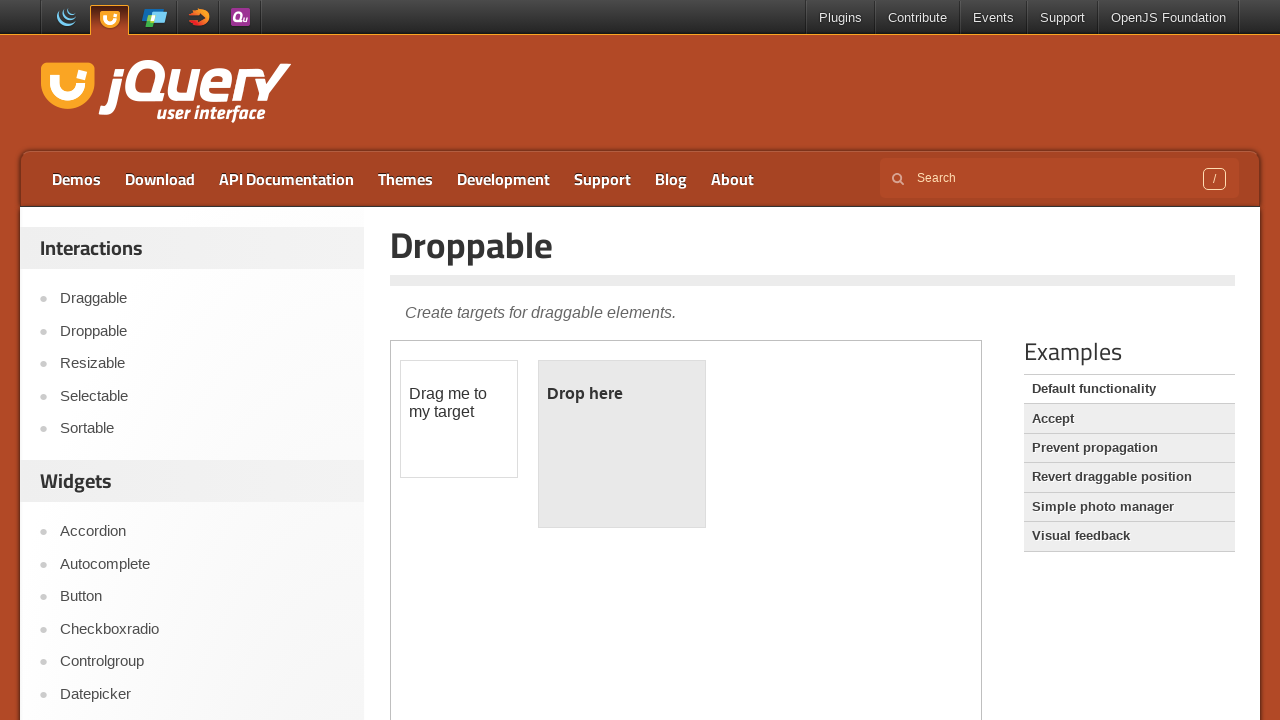

Located the demo iframe containing the droppable elements
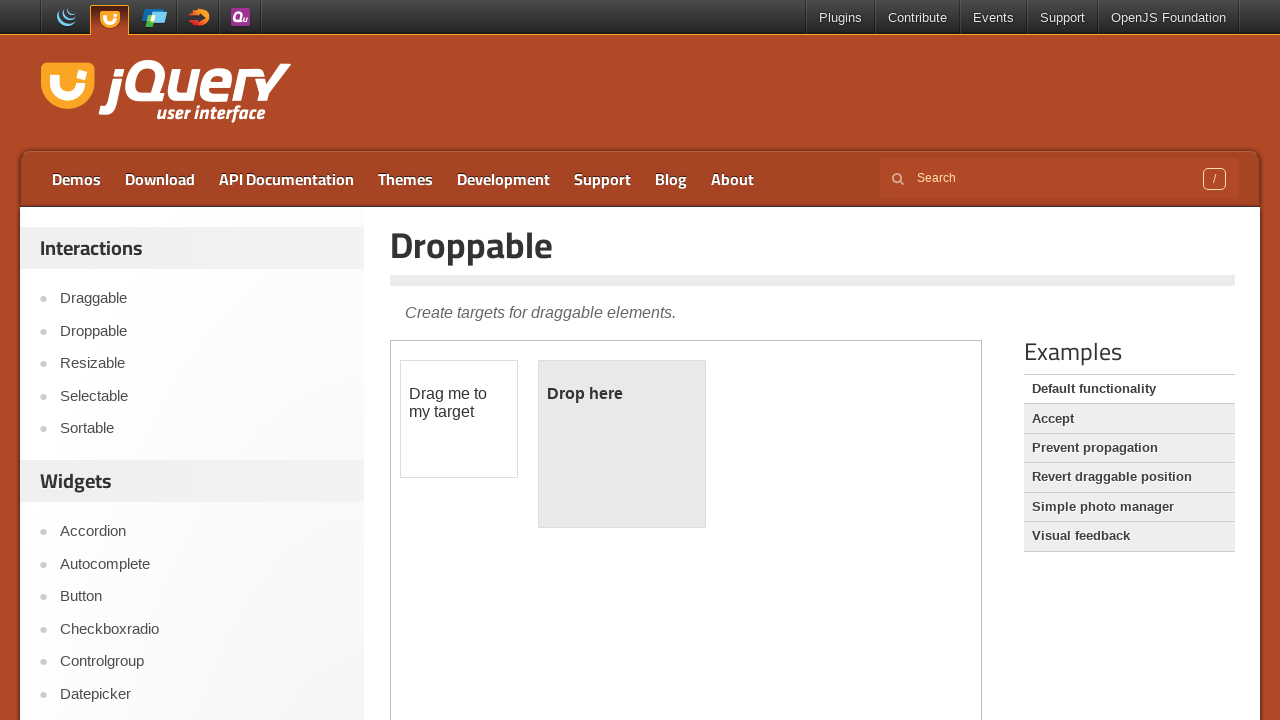

Located the draggable element within the iframe
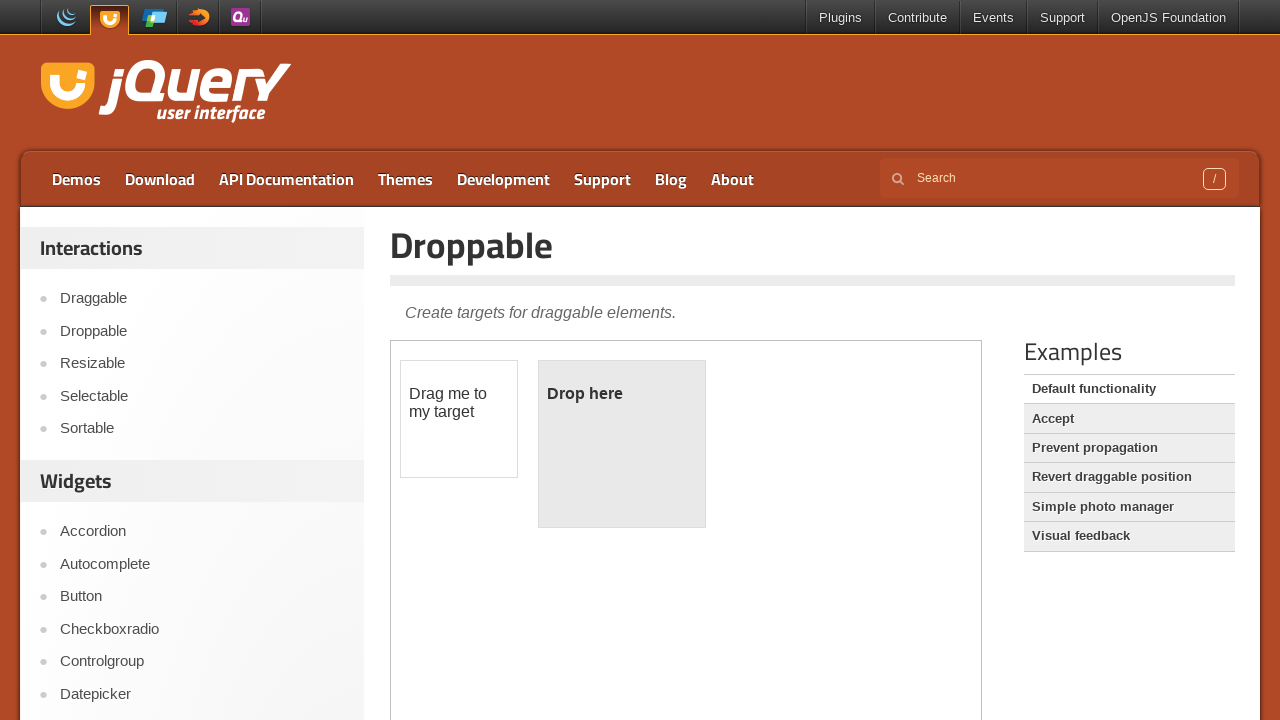

Located the droppable target element within the iframe
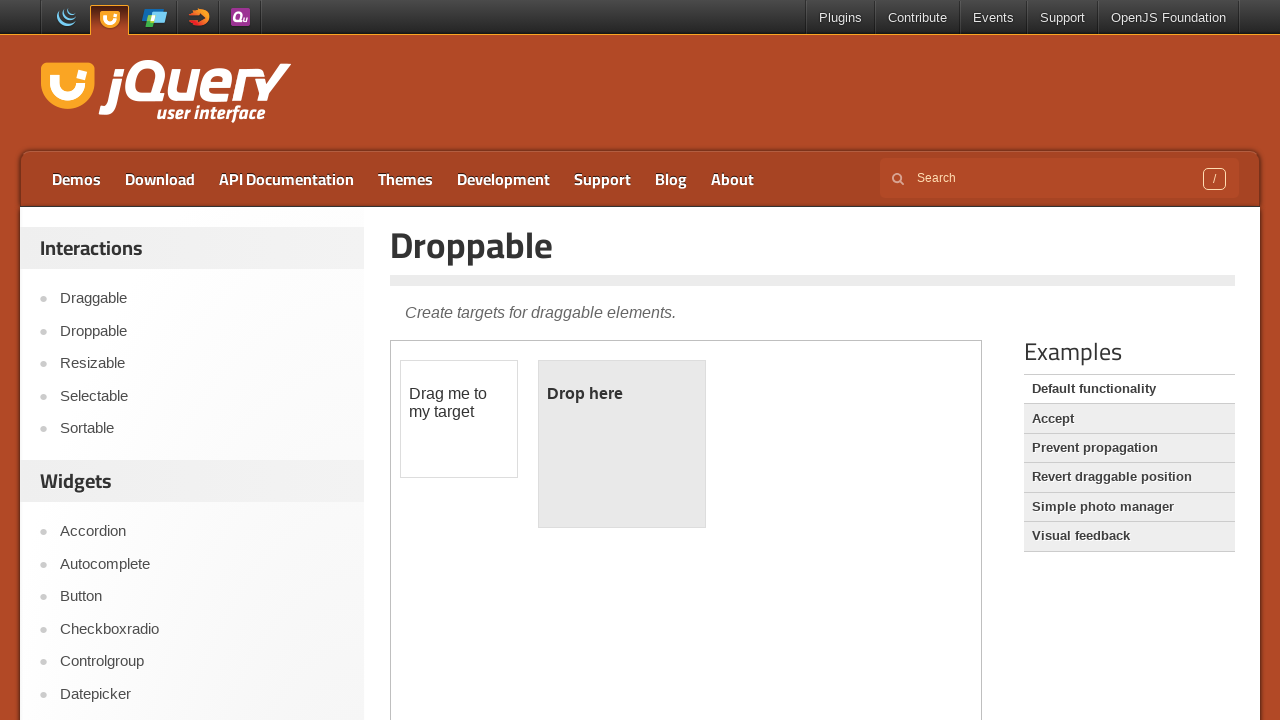

Dragged the draggable element into the droppable target at (622, 444)
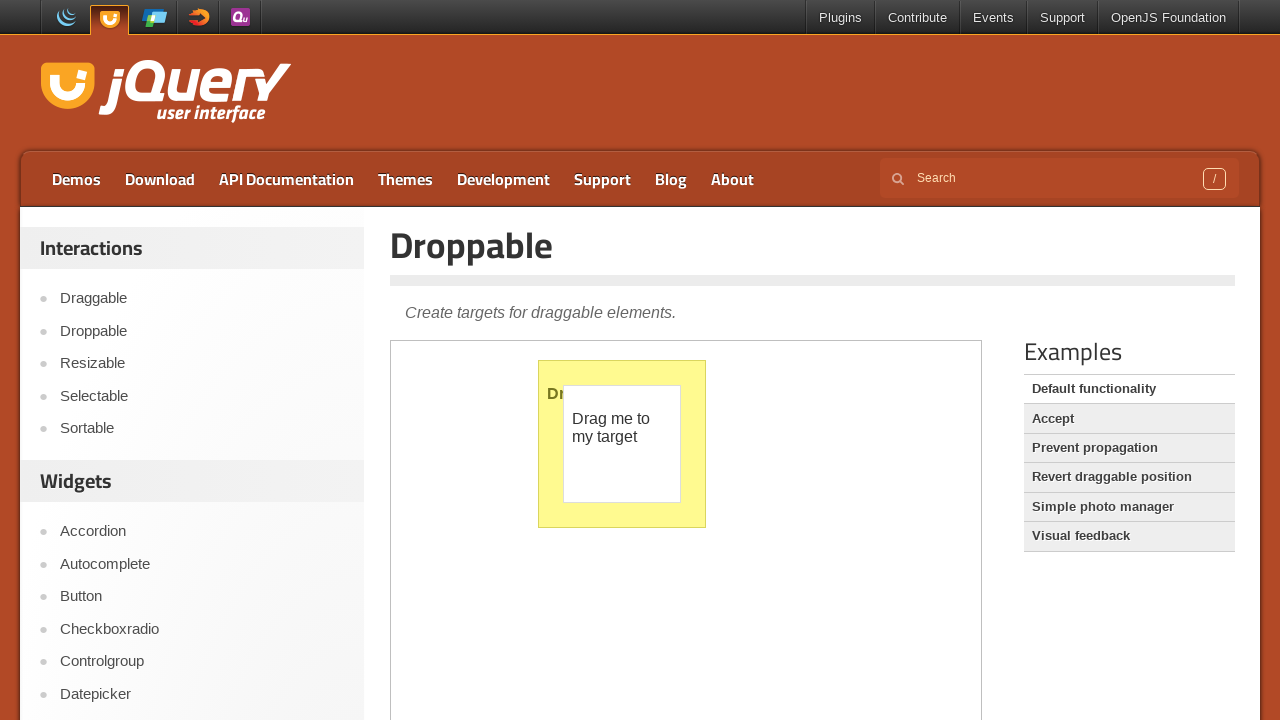

Waited 2 seconds for drag and drop animation to complete
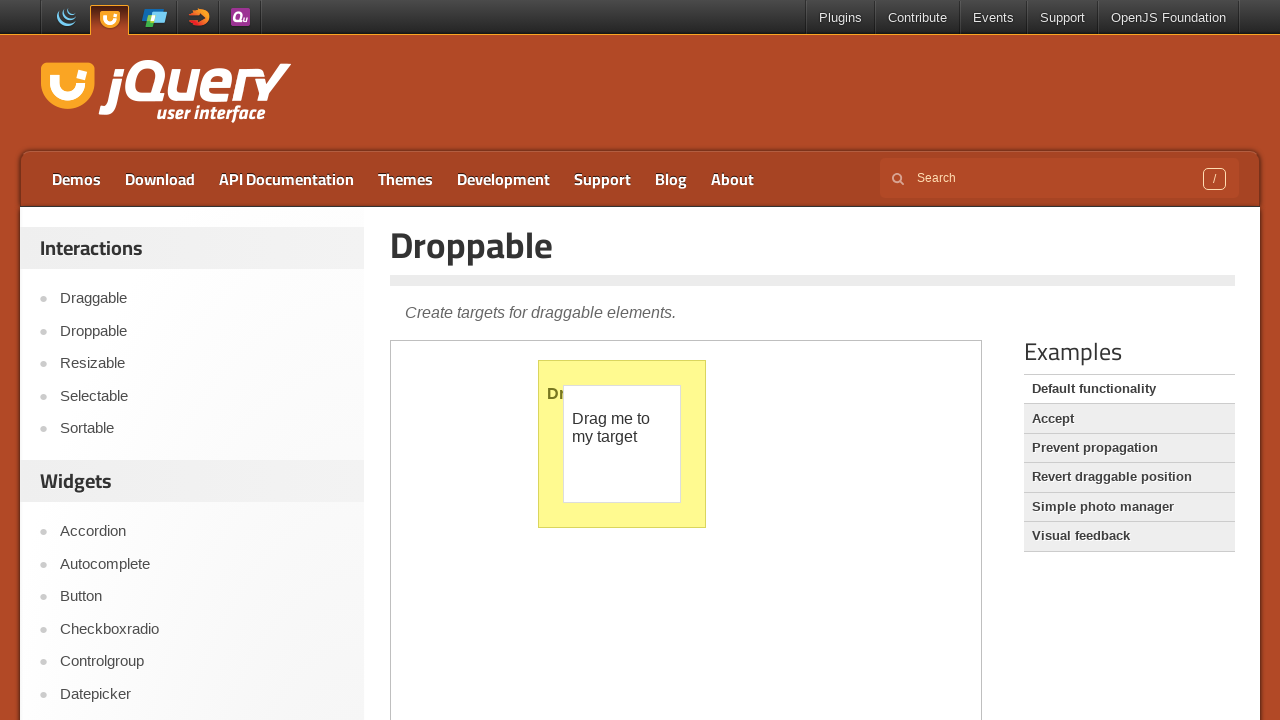

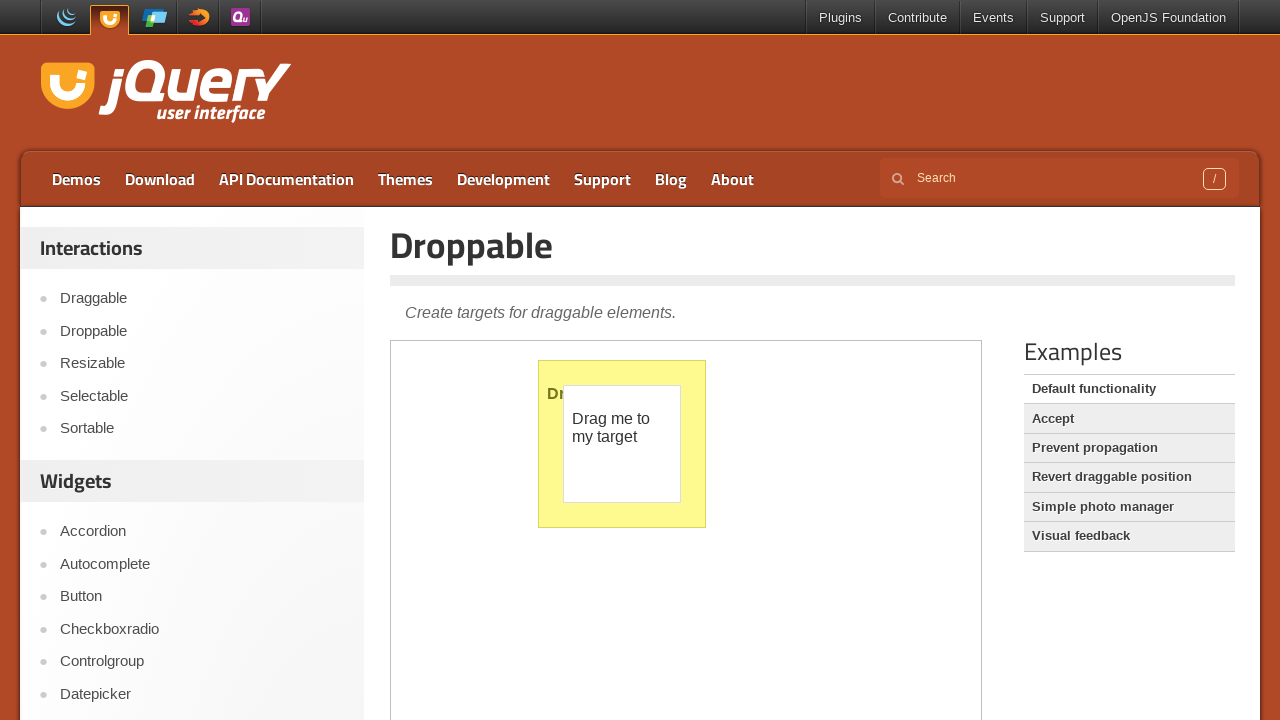